Opens DuckDuckGo search engine homepage.

Starting URL: https://duckduckgo.com/

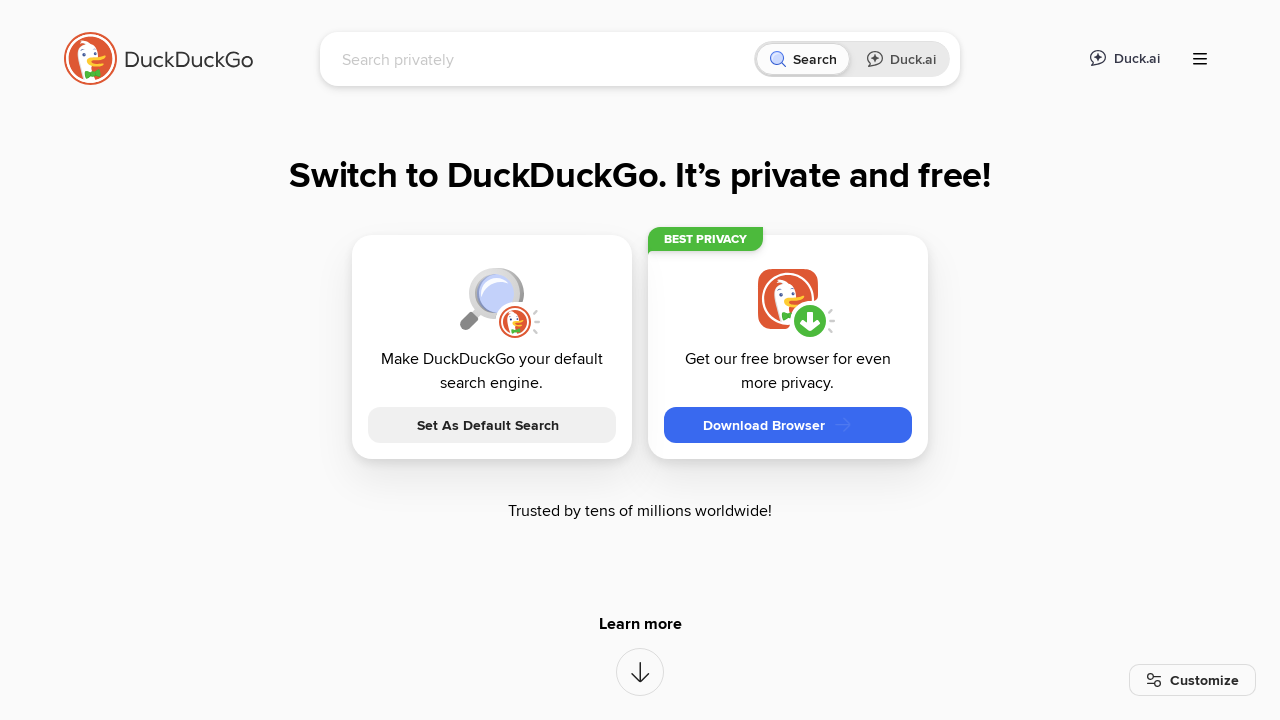

DuckDuckGo homepage loaded and DOM content ready
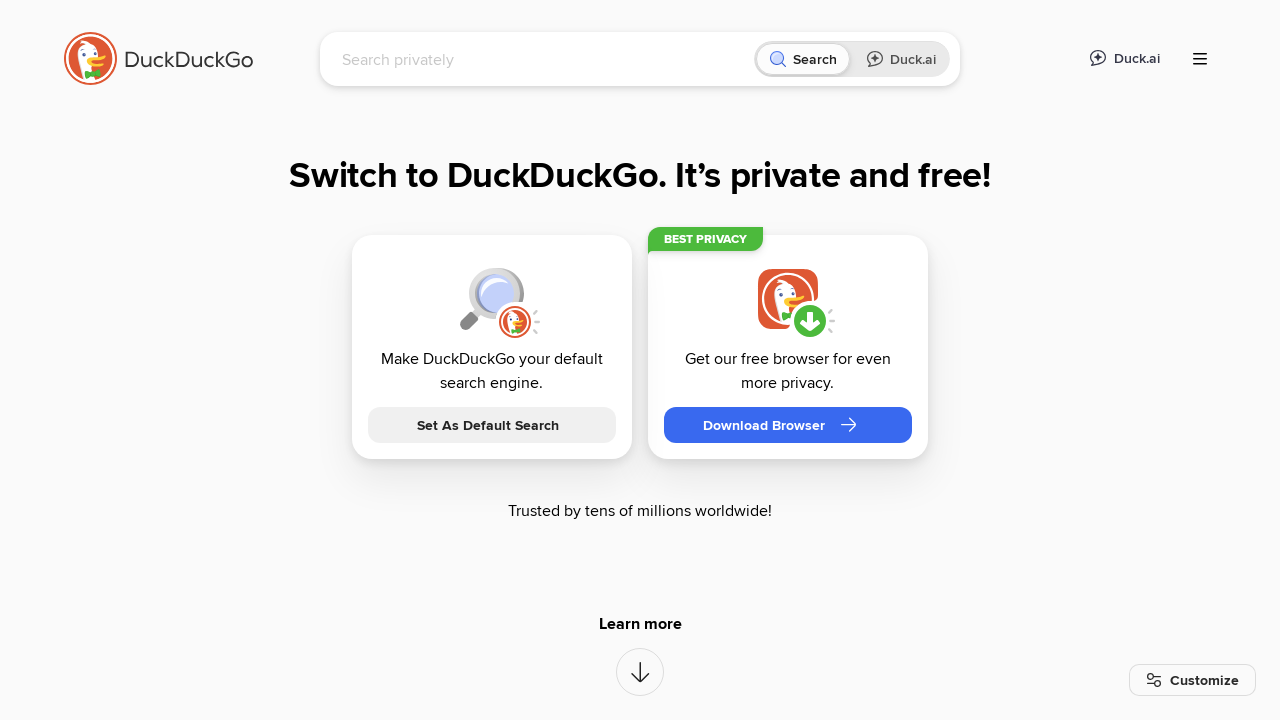

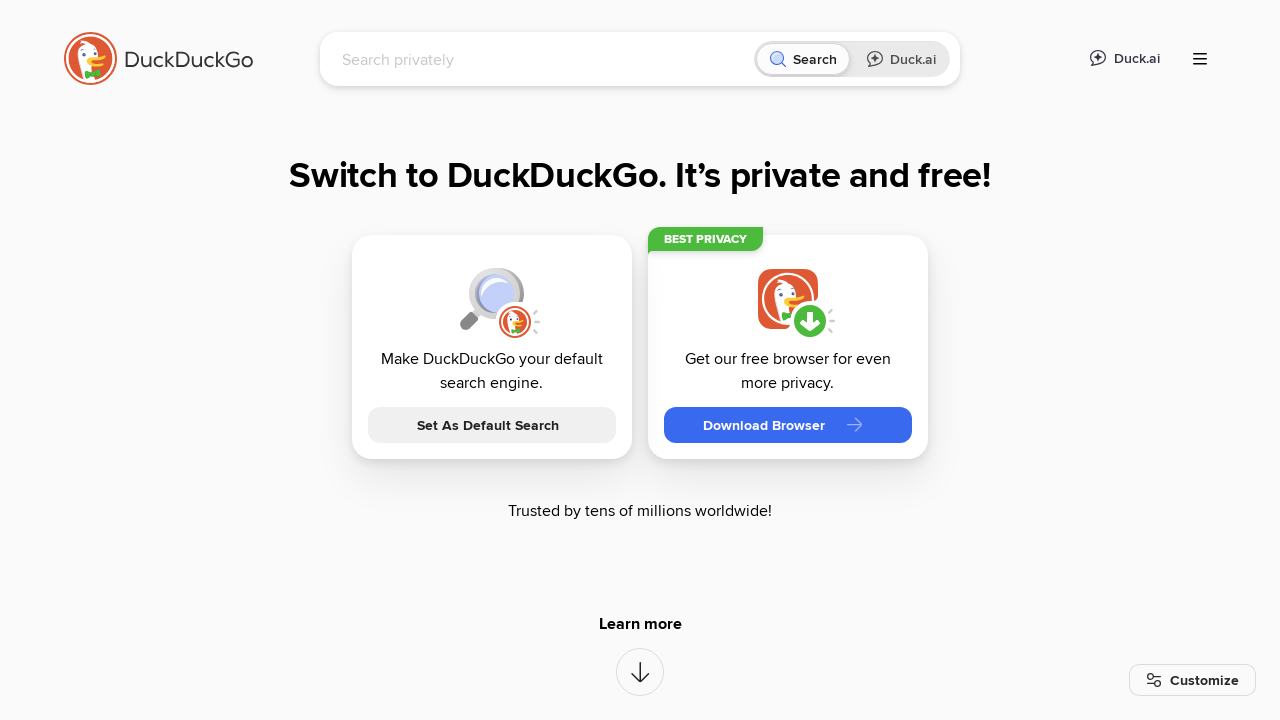